Tests mouse hover functionality by hovering over an element and clicking on a link that appears in the hover menu

Starting URL: https://rahulshettyacademy.com/AutomationPractice/

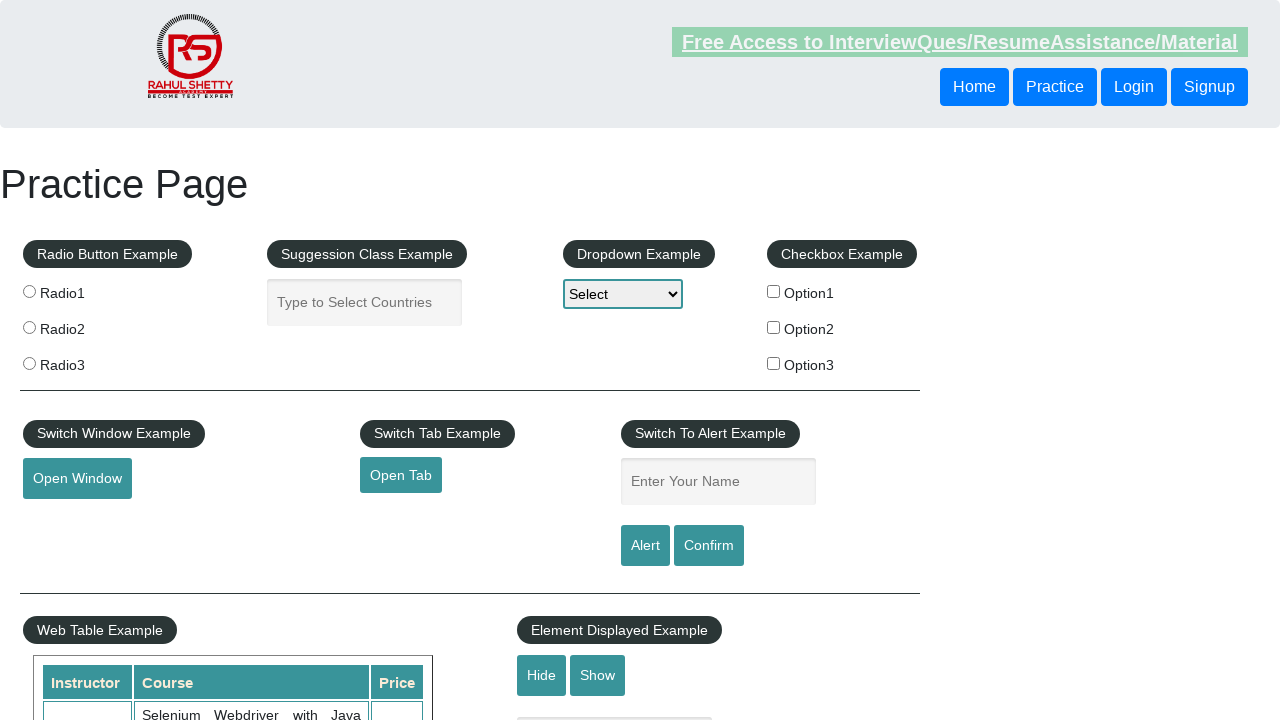

Hovered over mousehover element to reveal dropdown menu at (83, 361) on #mousehover
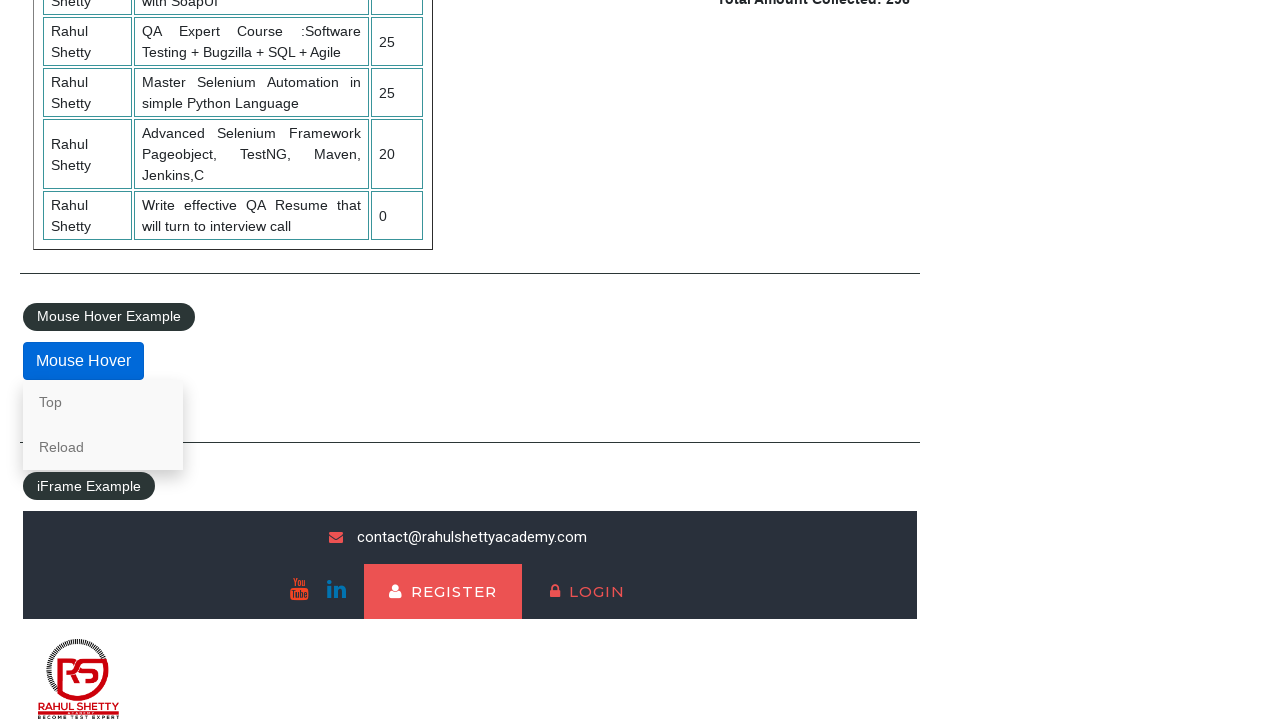

Clicked on Reload link from hover menu at (103, 447) on text=Reload
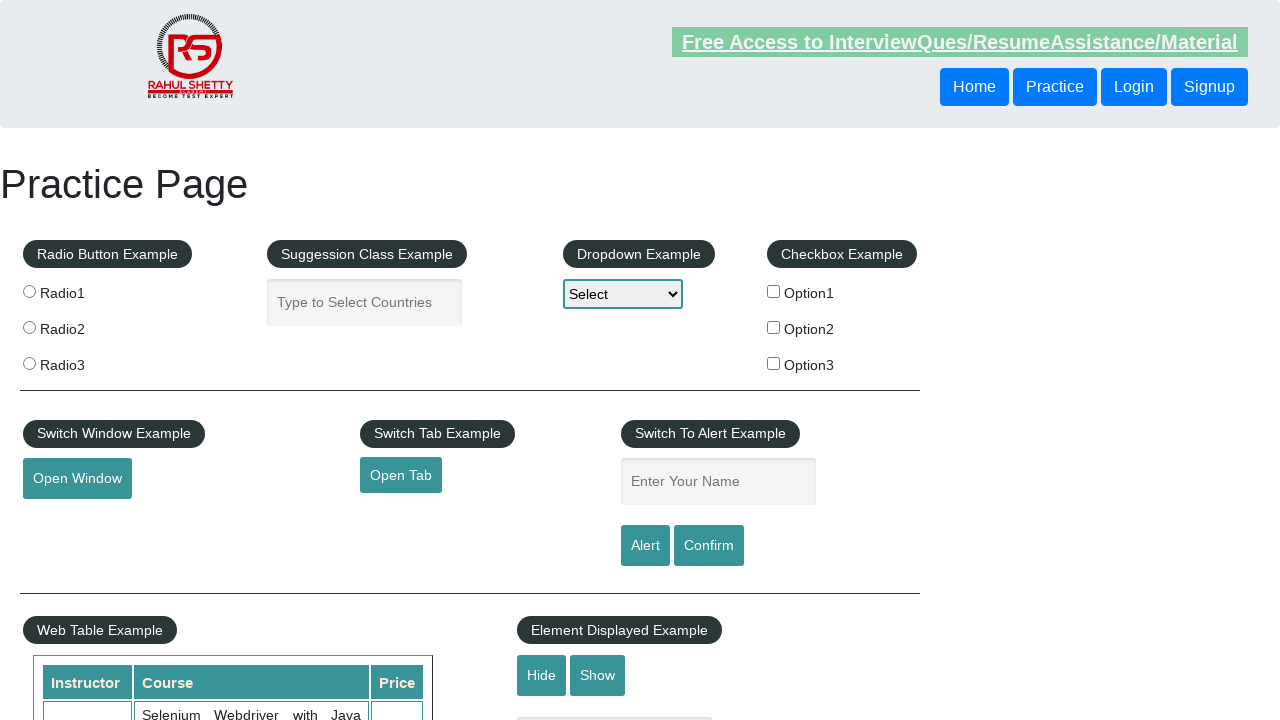

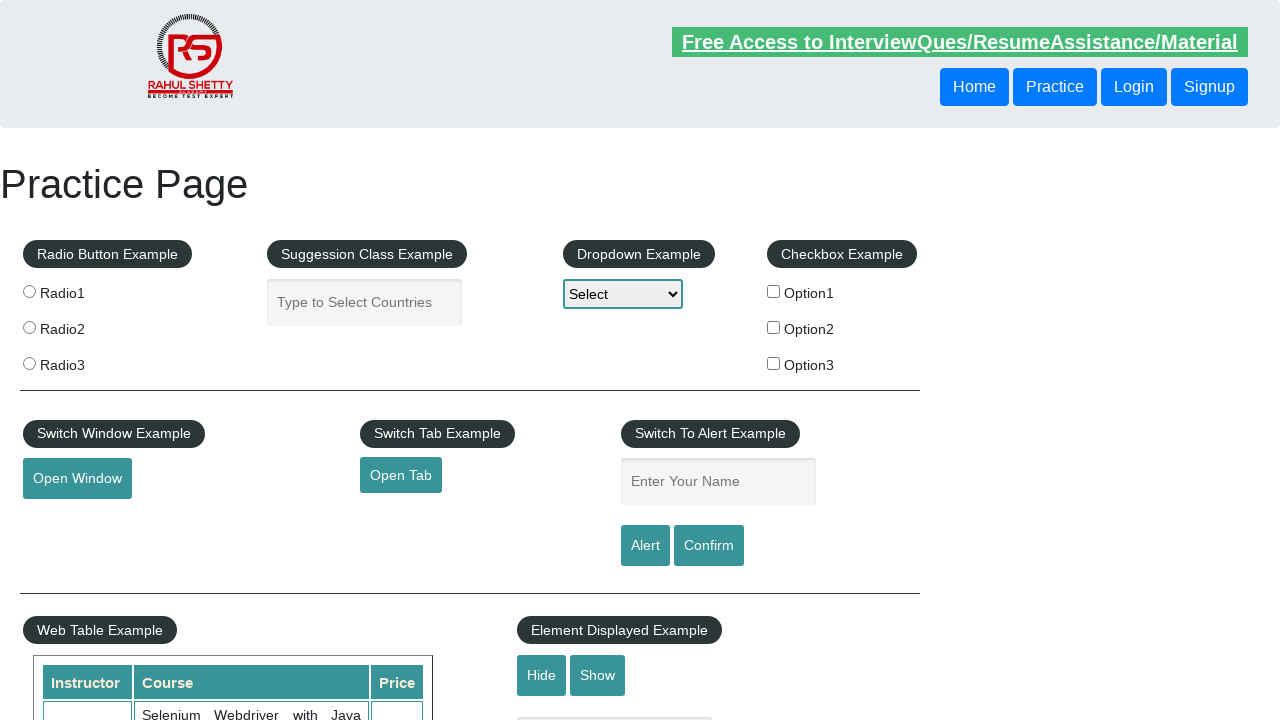